Navigates to text-compare.com website with browser window maximized

Starting URL: https://text-compare.com/

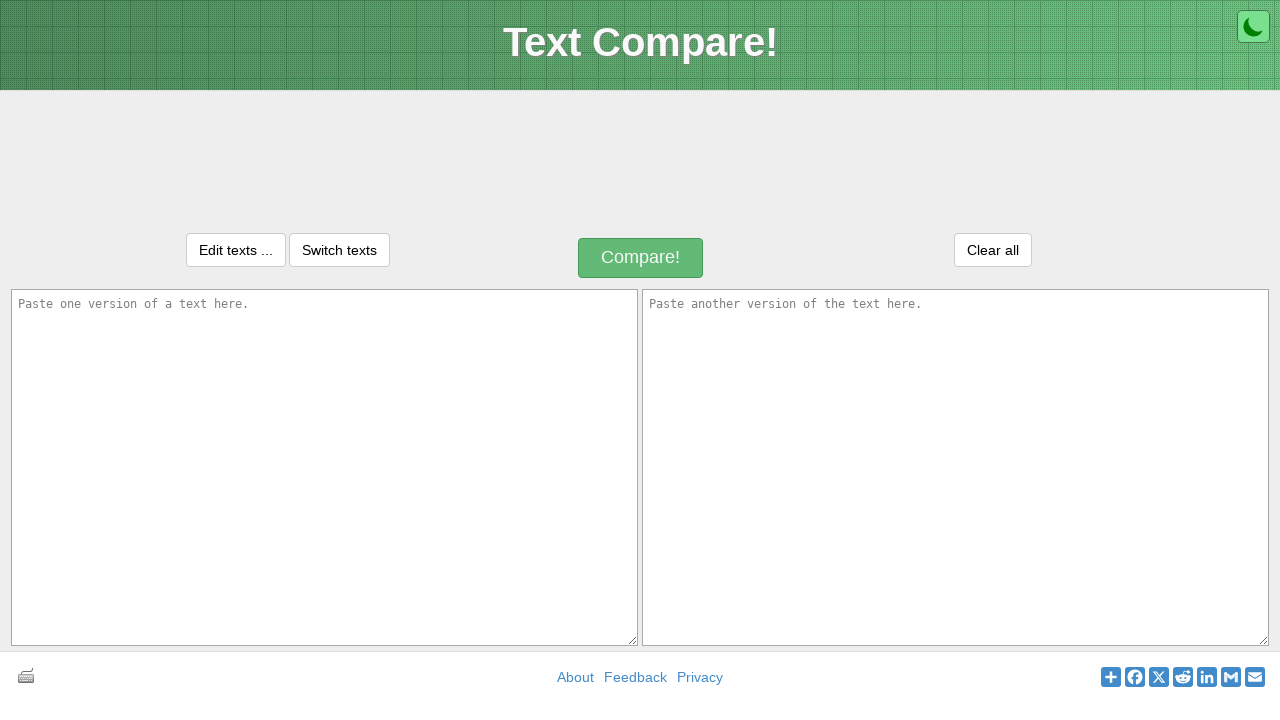

Navigated to https://text-compare.com/
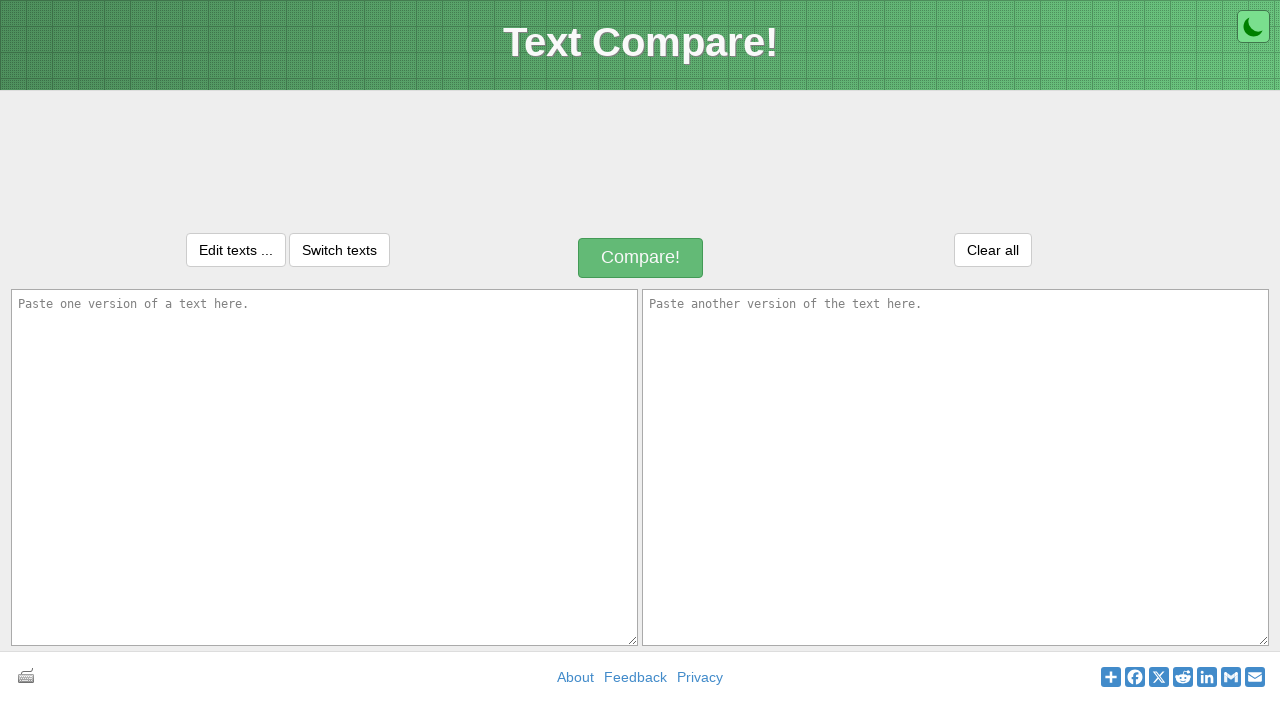

Maximized browser window
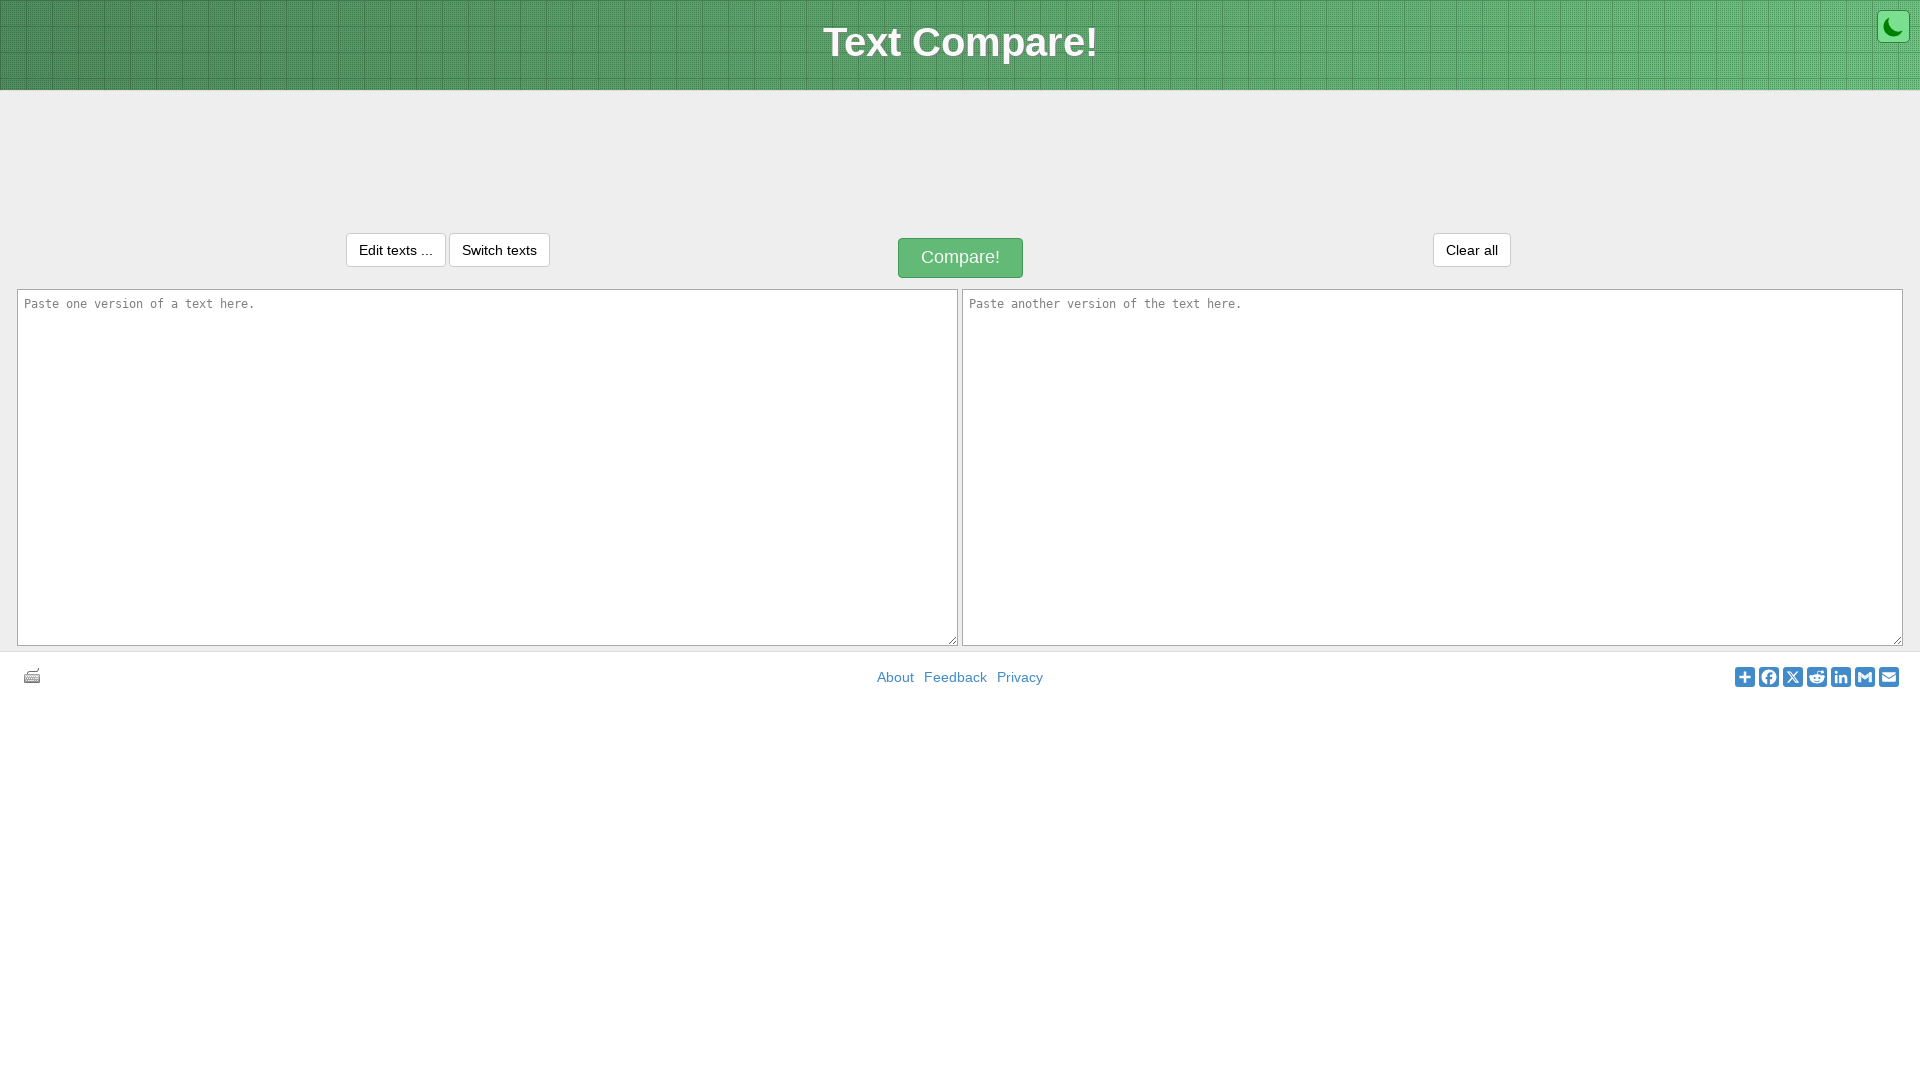

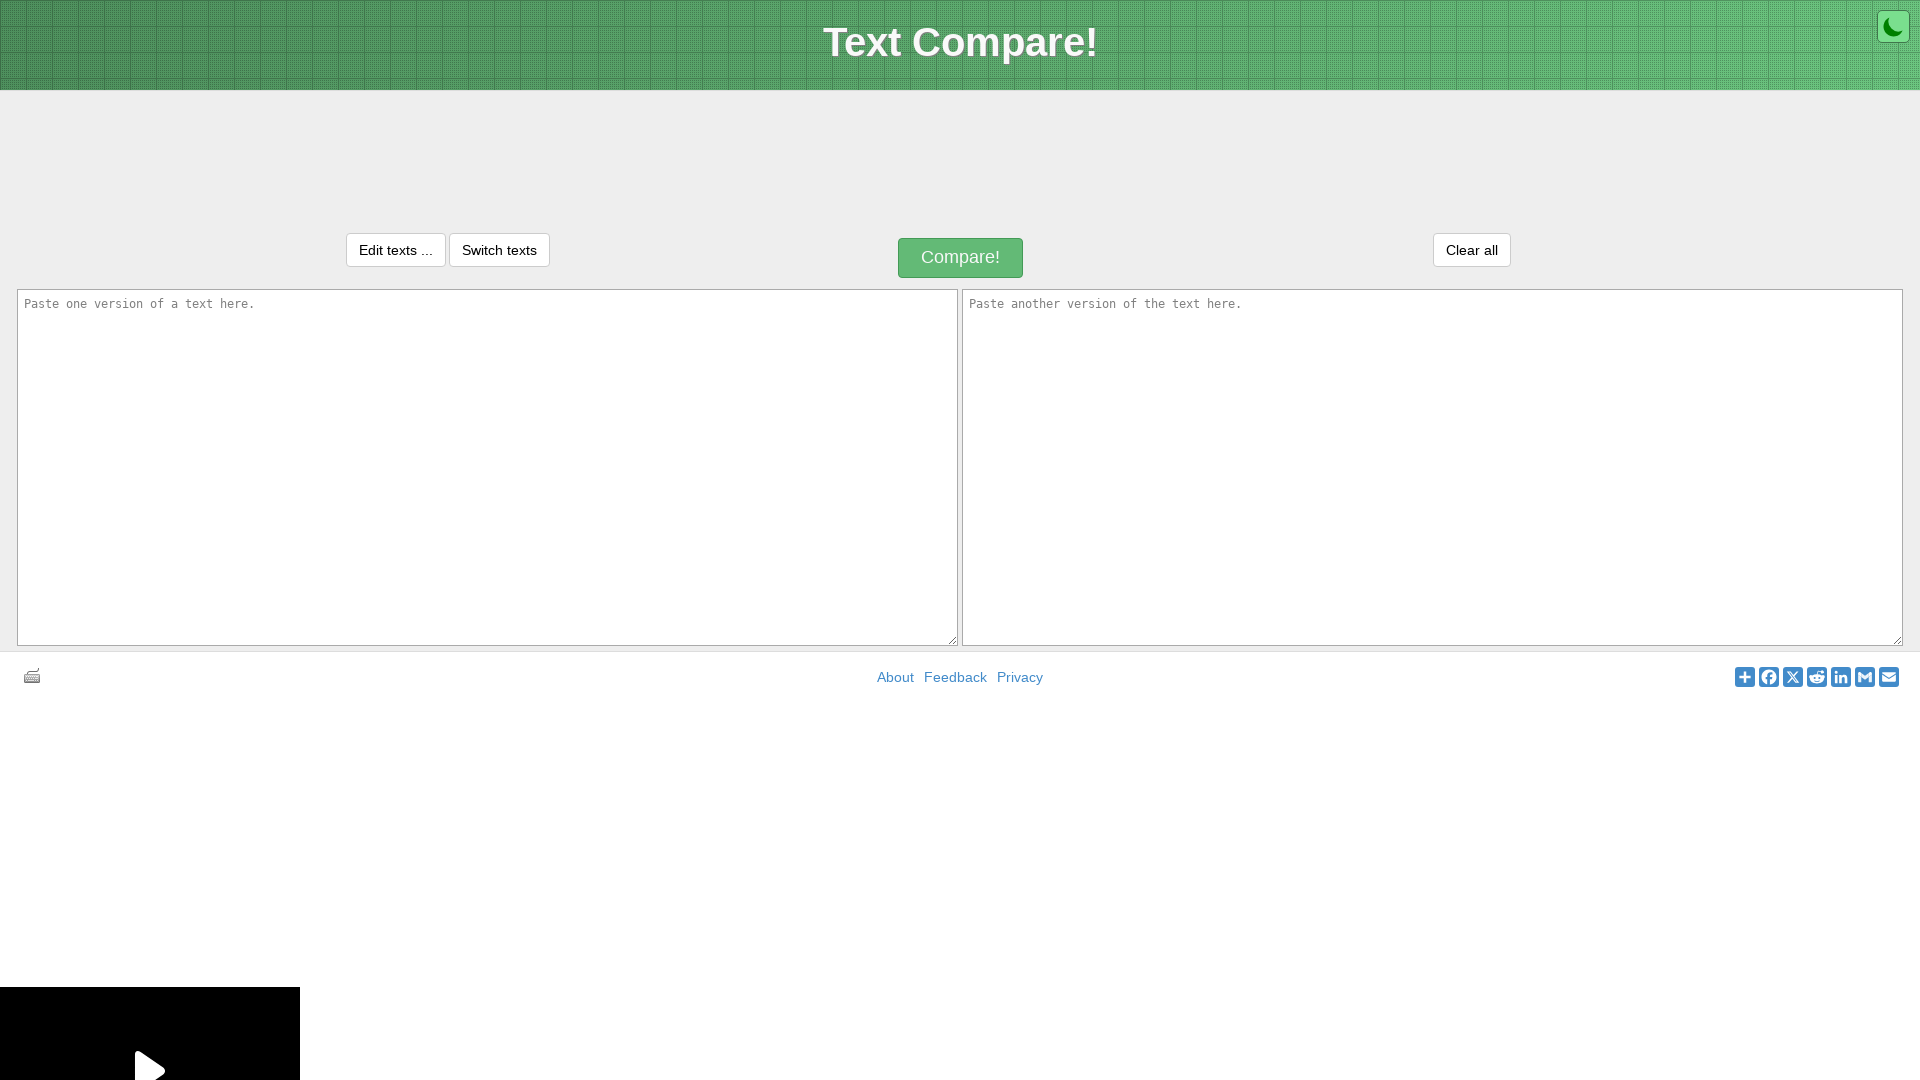